Tests dropdown selection functionality on a student registration form by selecting birthday day, month, and year using different selection methods

Starting URL: https://www.automationtestinginsider.com/2019/08/student-registration-form.html

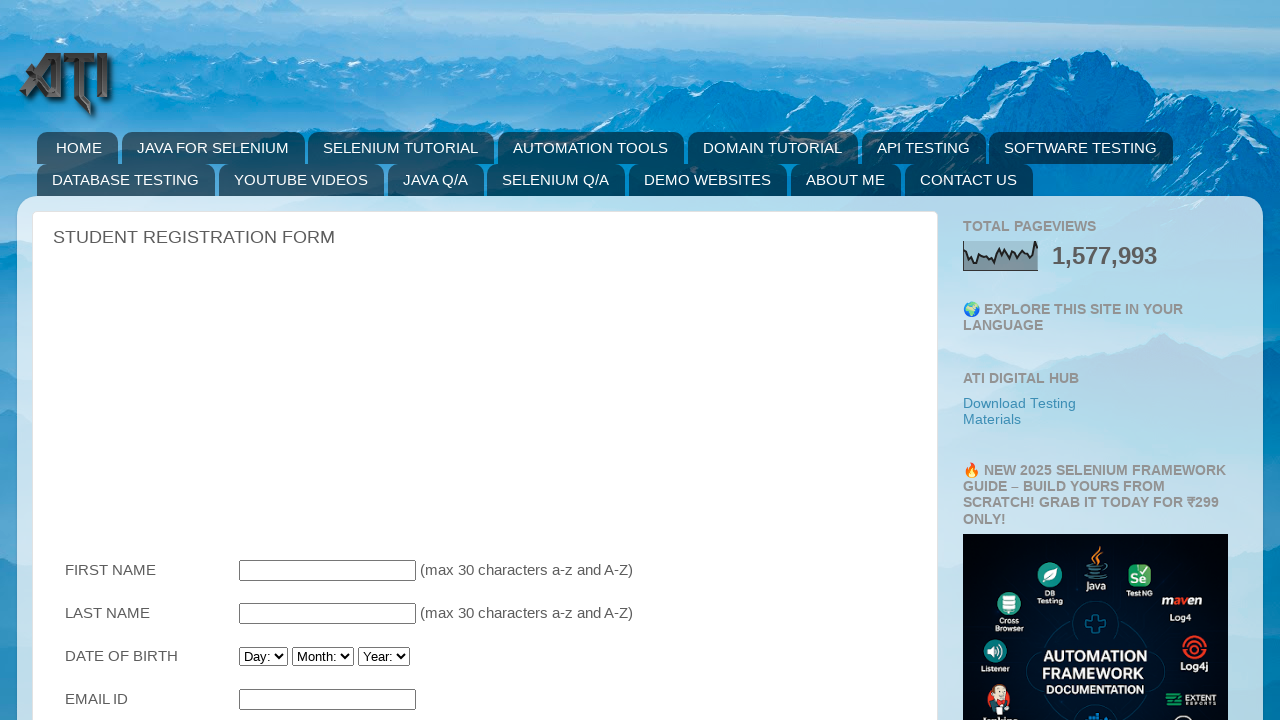

Selected birthday day using index 5 (6th option) from day dropdown on #Birthday_Day
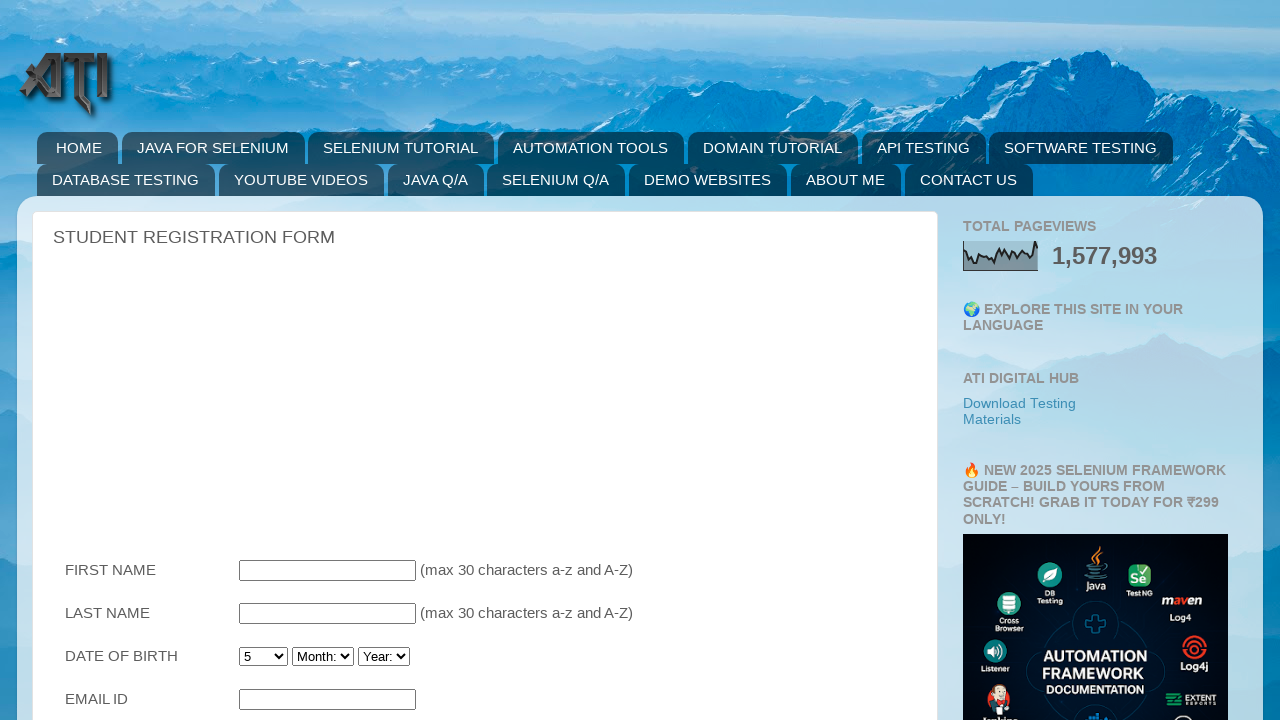

Selected birthday month 'April' using value attribute from month dropdown on #Birthday_Month
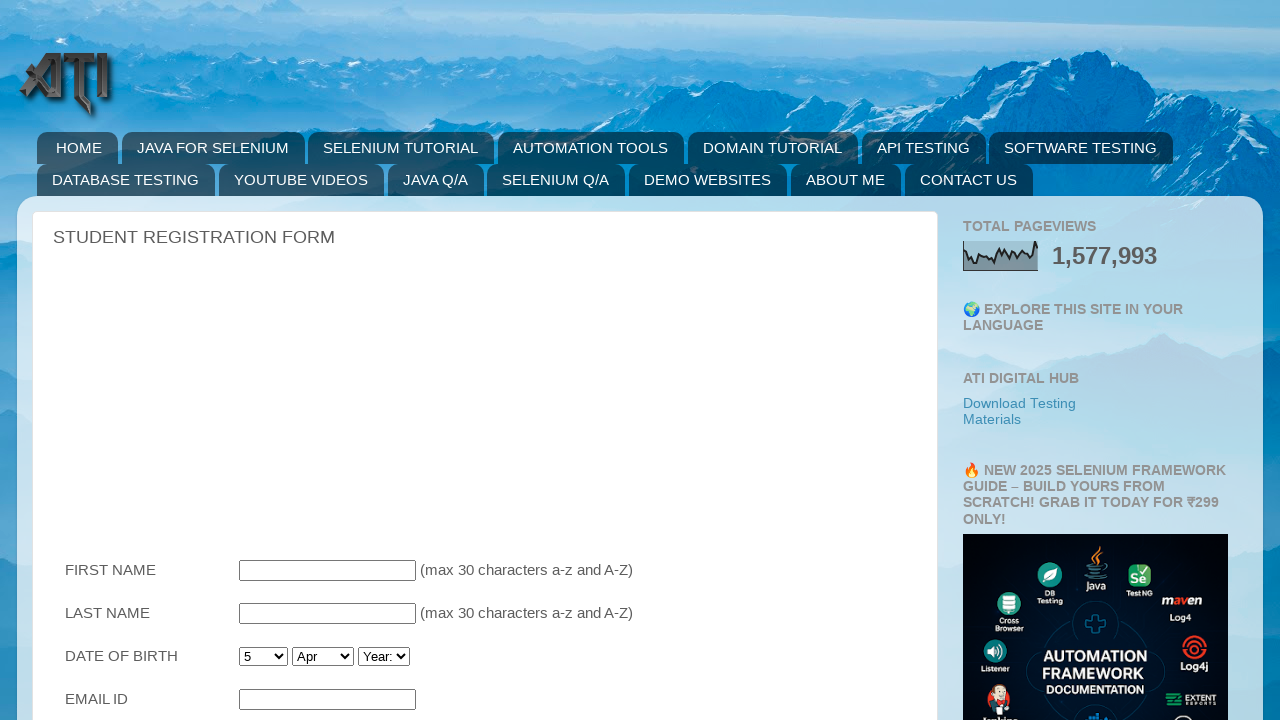

Selected birthday year '1995' using visible text label from year dropdown on #Birthday_Year
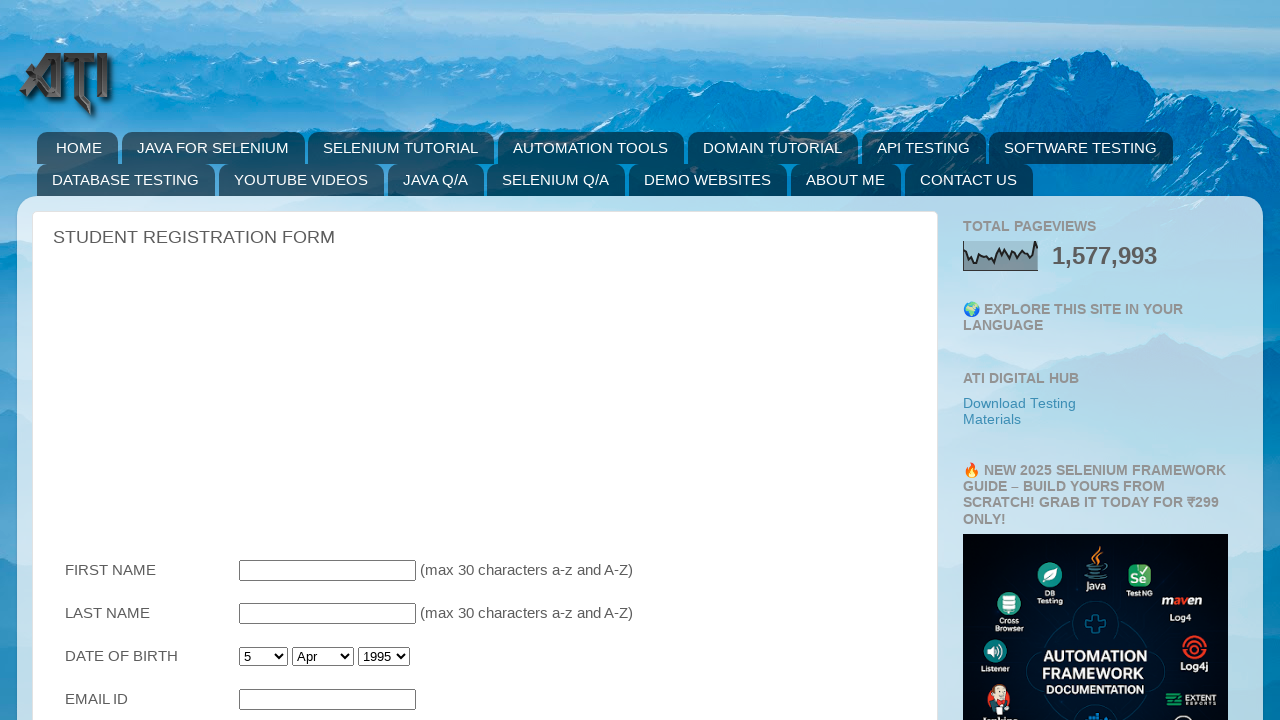

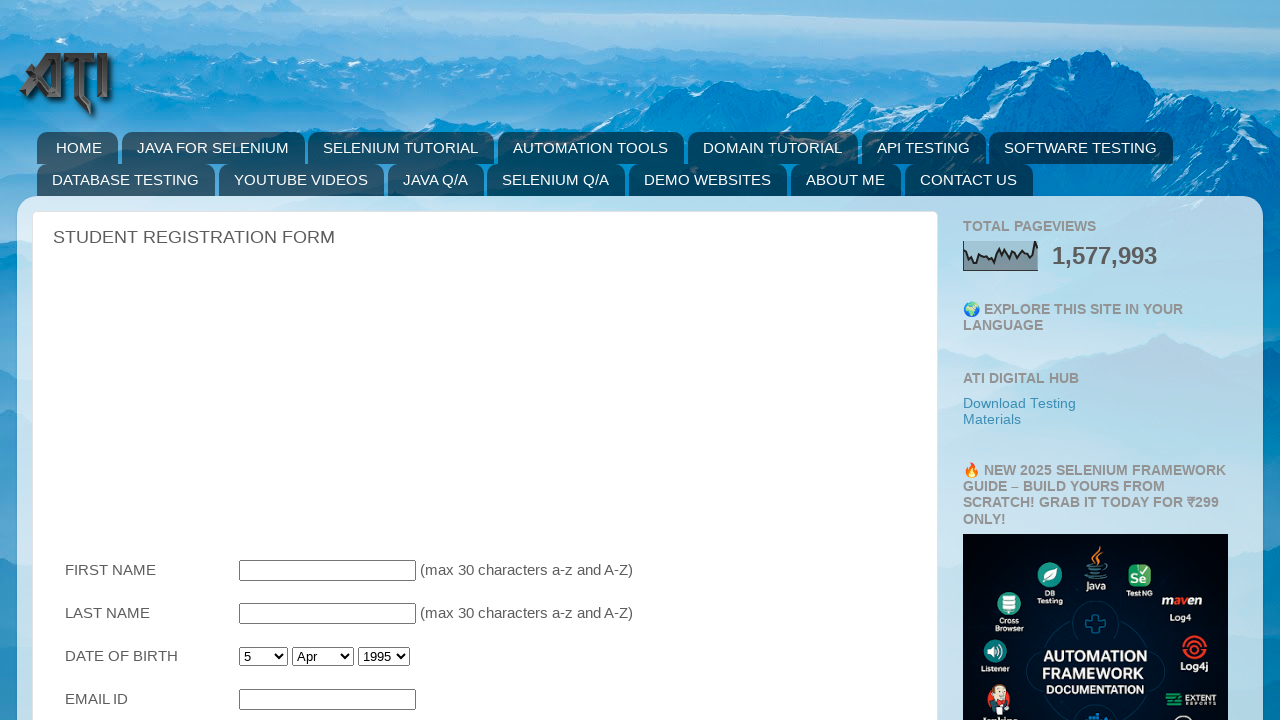